Tests dropdown selection by choosing origin and destination cities

Starting URL: https://rahulshettyacademy.com/dropdownsPractise/

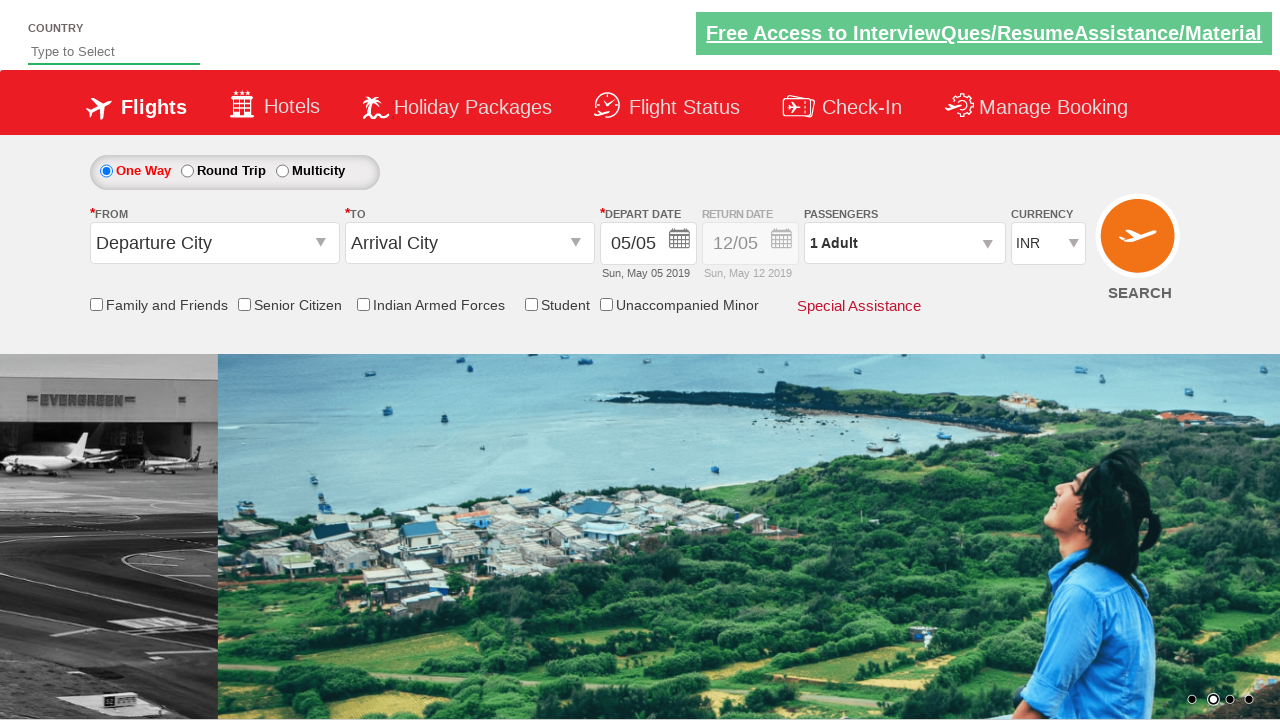

Clicked origin station dropdown at (214, 243) on #ctl00_mainContent_ddl_originStation1_CTXT
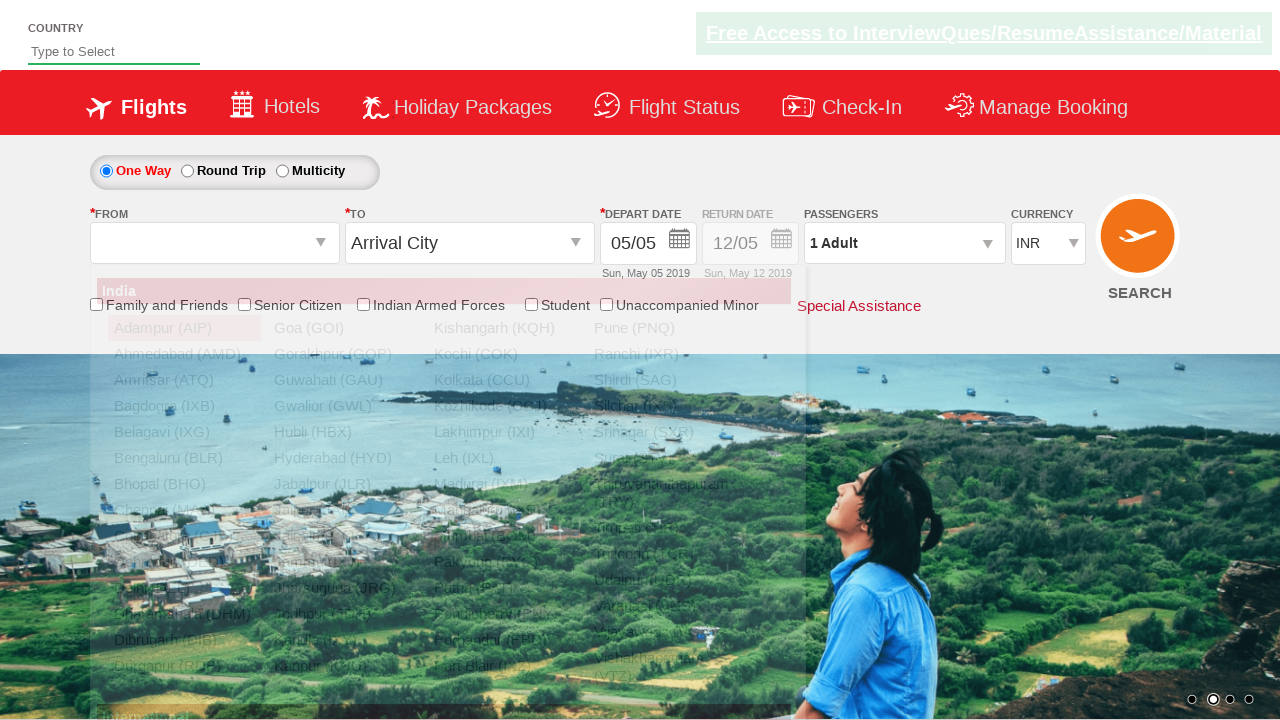

Selected BLR (Bangalore) as origin city at (184, 458) on a[value='BLR']
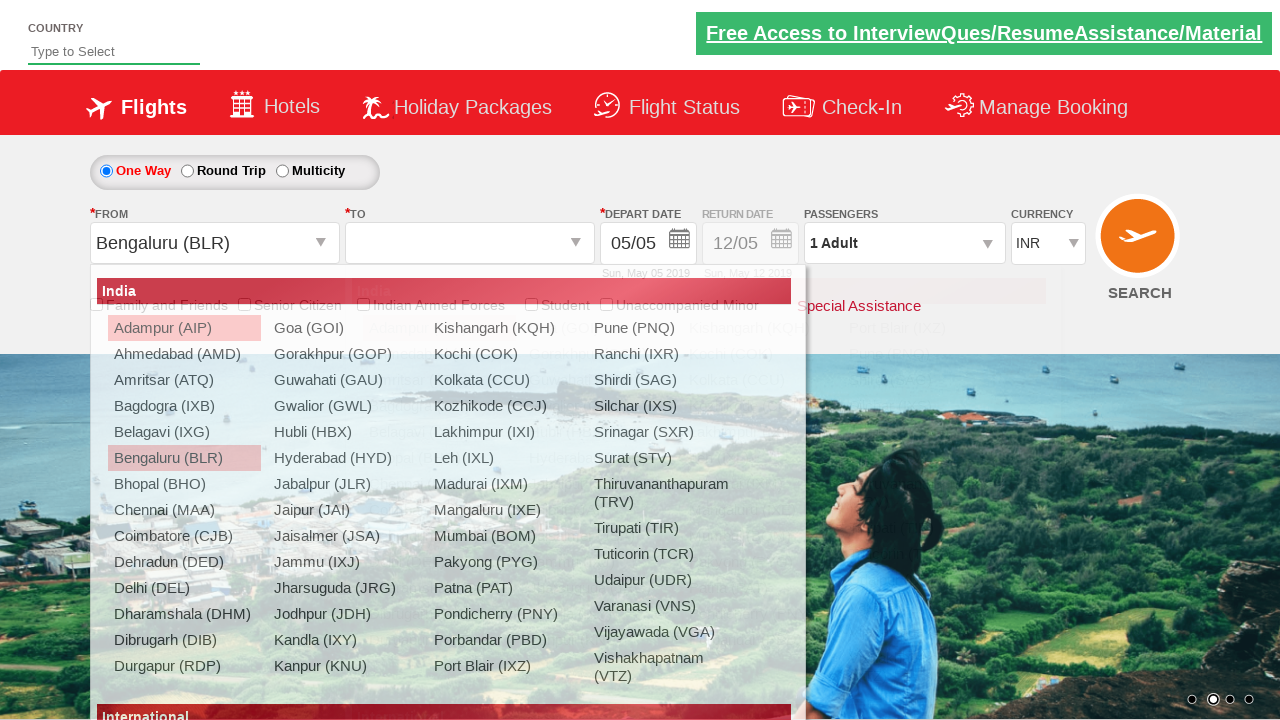

Selected MAA (Chennai) as destination city at (439, 484) on (//a[@value='MAA'])[2]
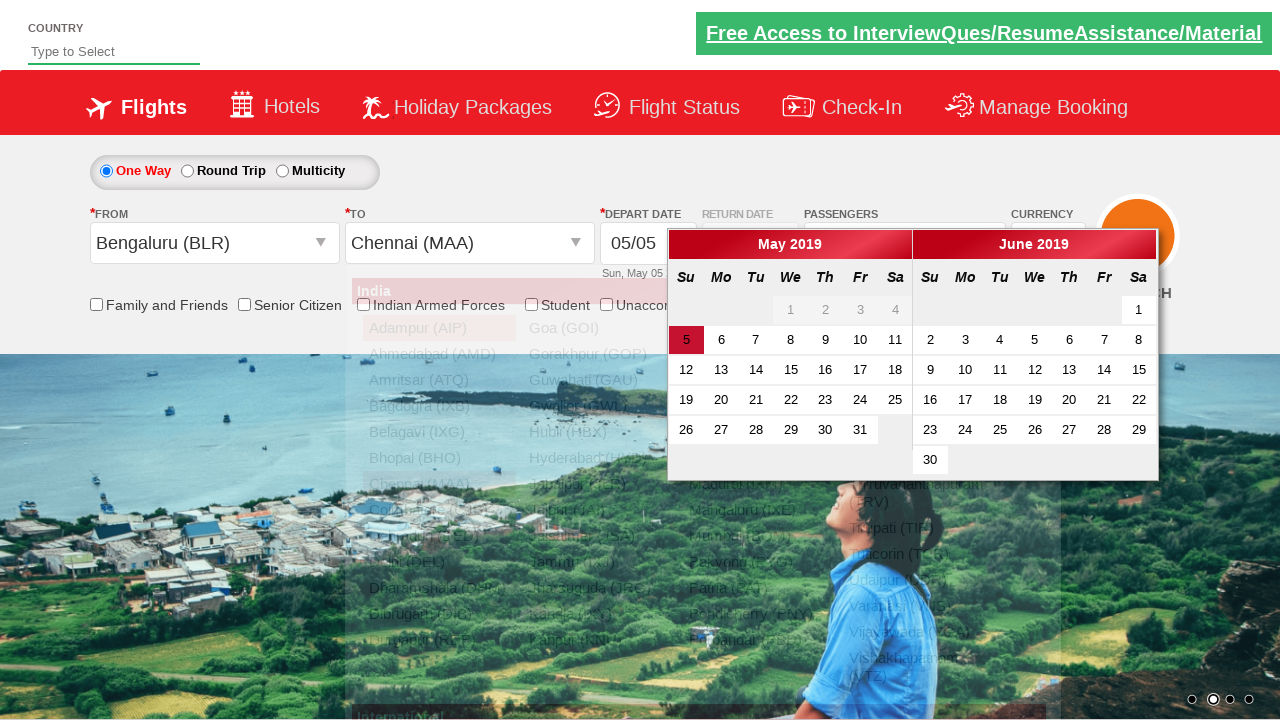

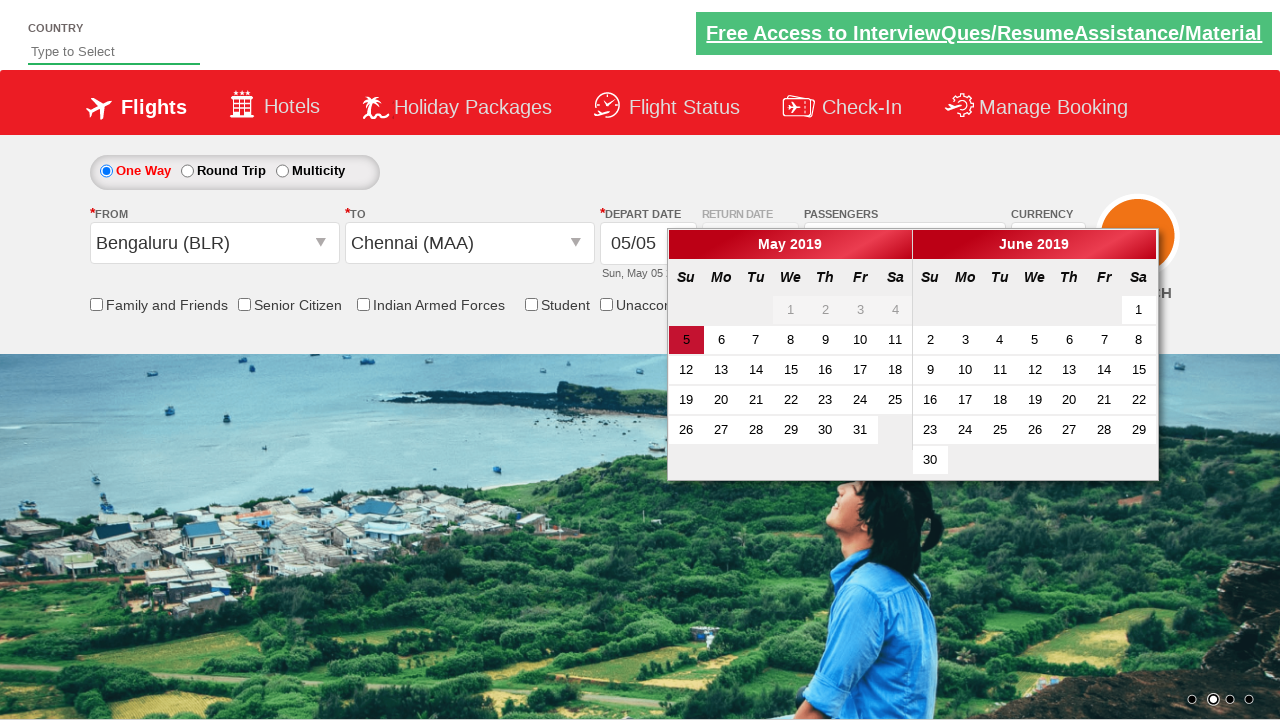